Tests opening a new browser tab and navigating to a different URL in that tab, demonstrating multi-tab browser handling

Starting URL: https://rahulshettyacademy.com/angularpractice/

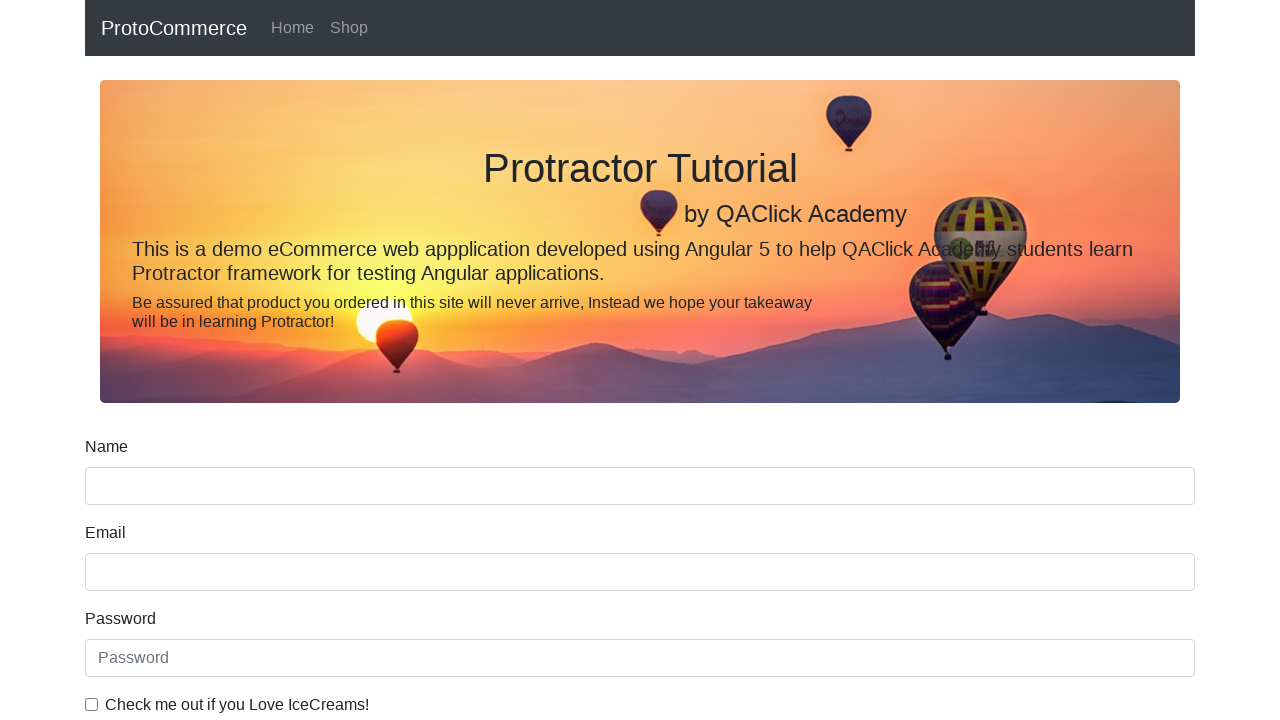

Opened a new browser tab
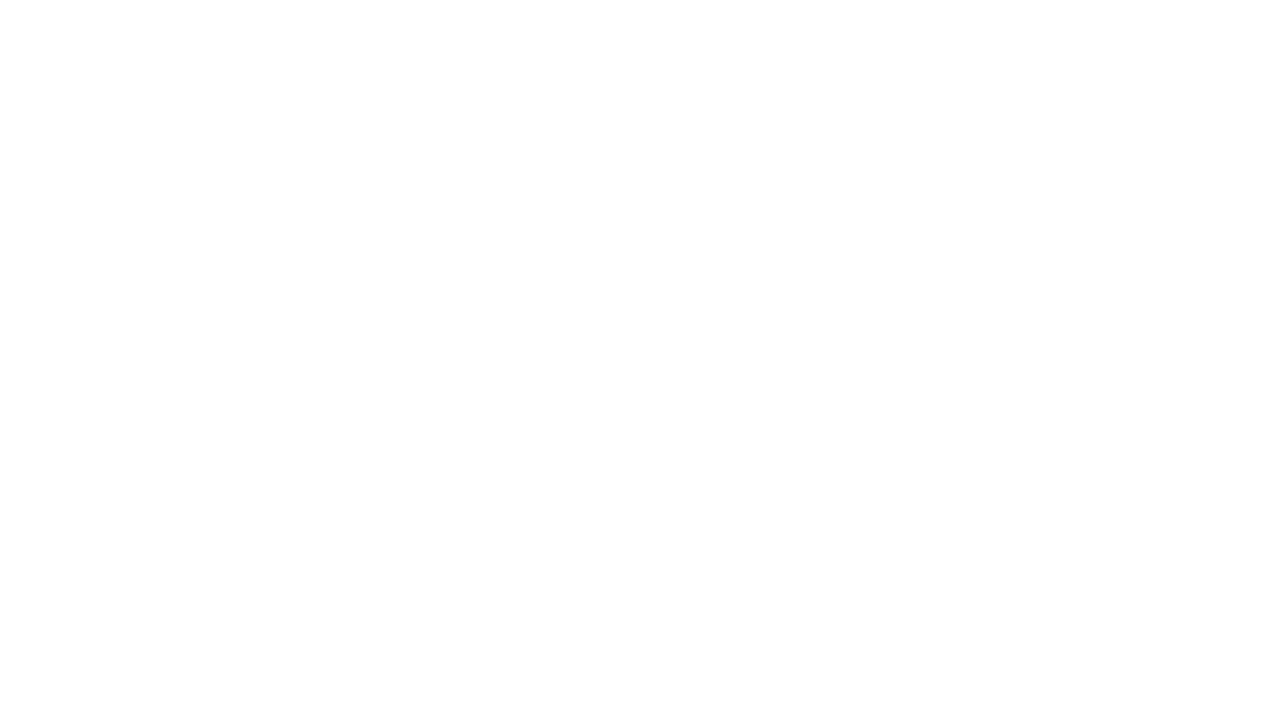

Navigated to offers page in new tab
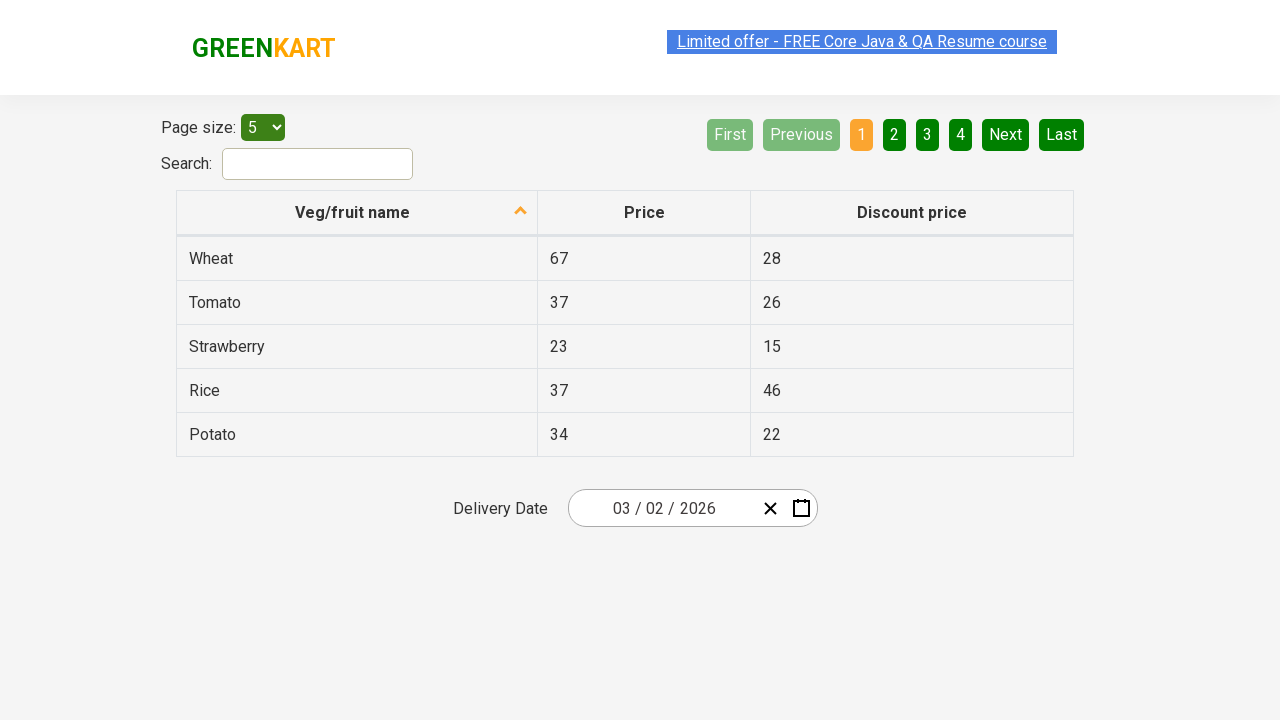

Page loaded successfully (domcontentloaded)
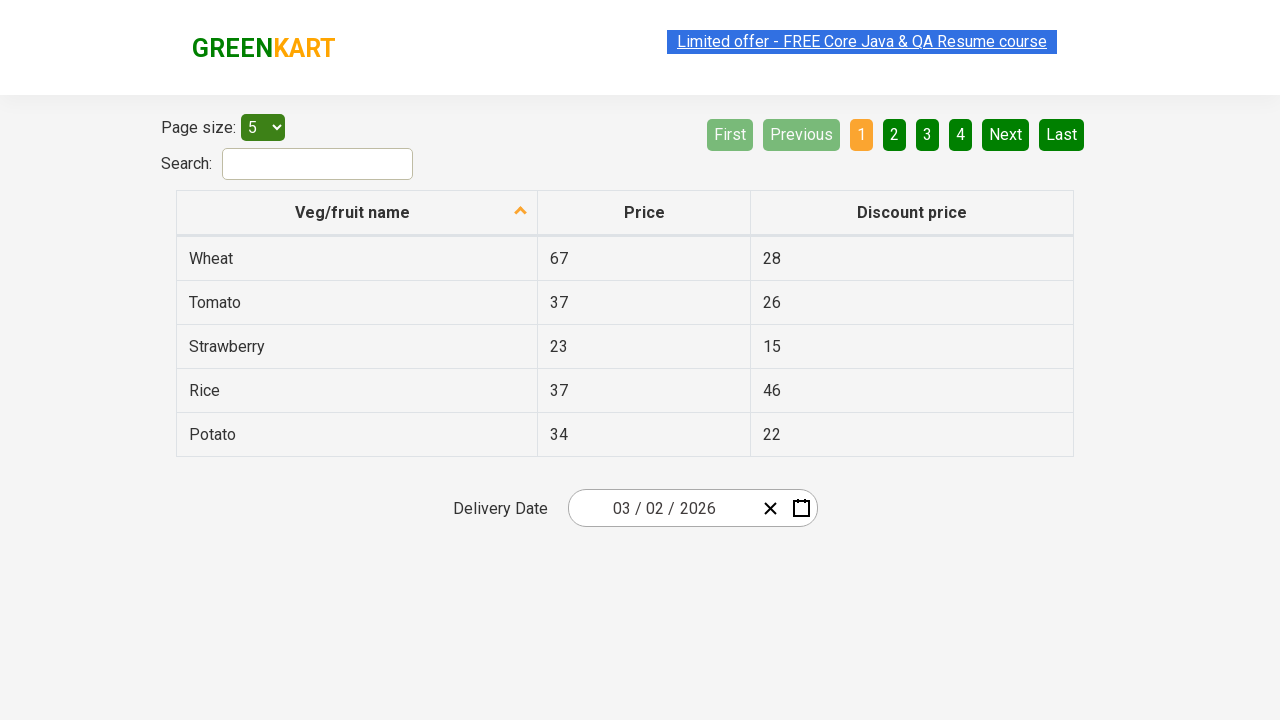

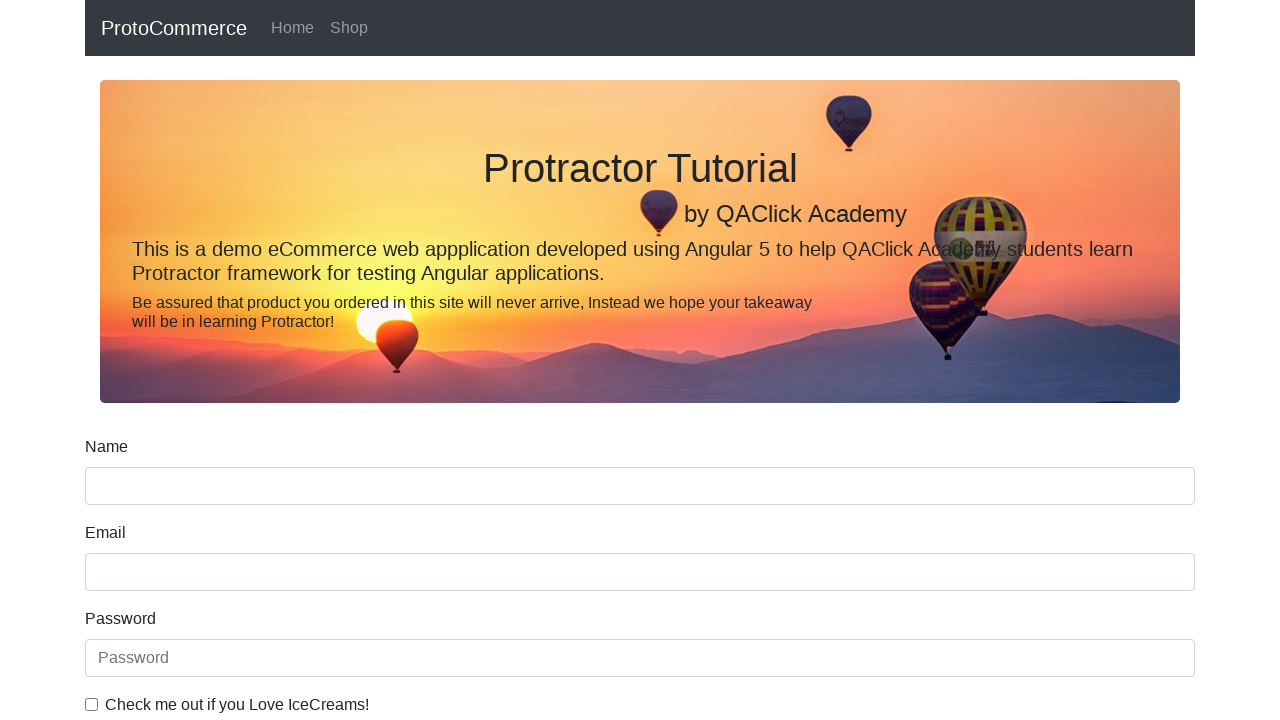